Tests form interactions on a practice page by clicking a checkbox, selecting a dropdown option based on the checkbox label text, entering the text in a name field, clicking an alert button, and verifying the alert contains the expected text.

Starting URL: https://rahulshettyacademy.com/AutomationPractice/

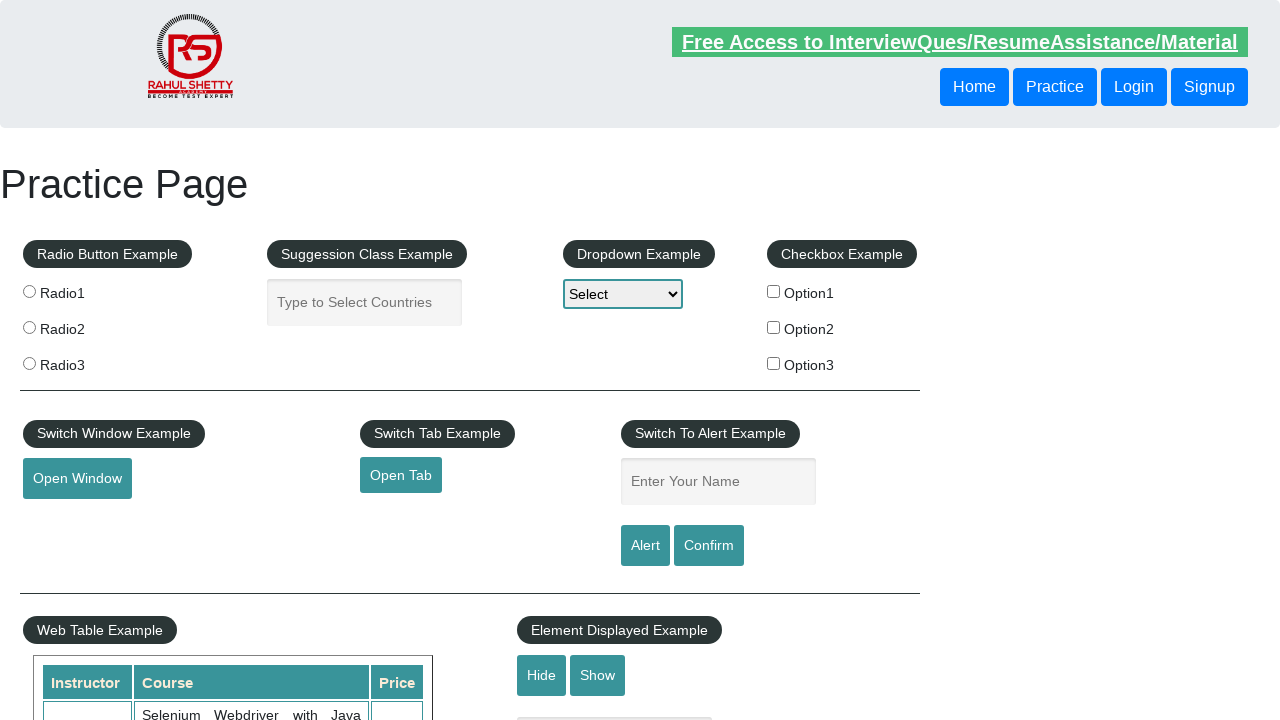

Clicked the second checkbox in the checkbox example section at (774, 327) on xpath=//div[@id='checkbox-example']/fieldset/label[2]/input
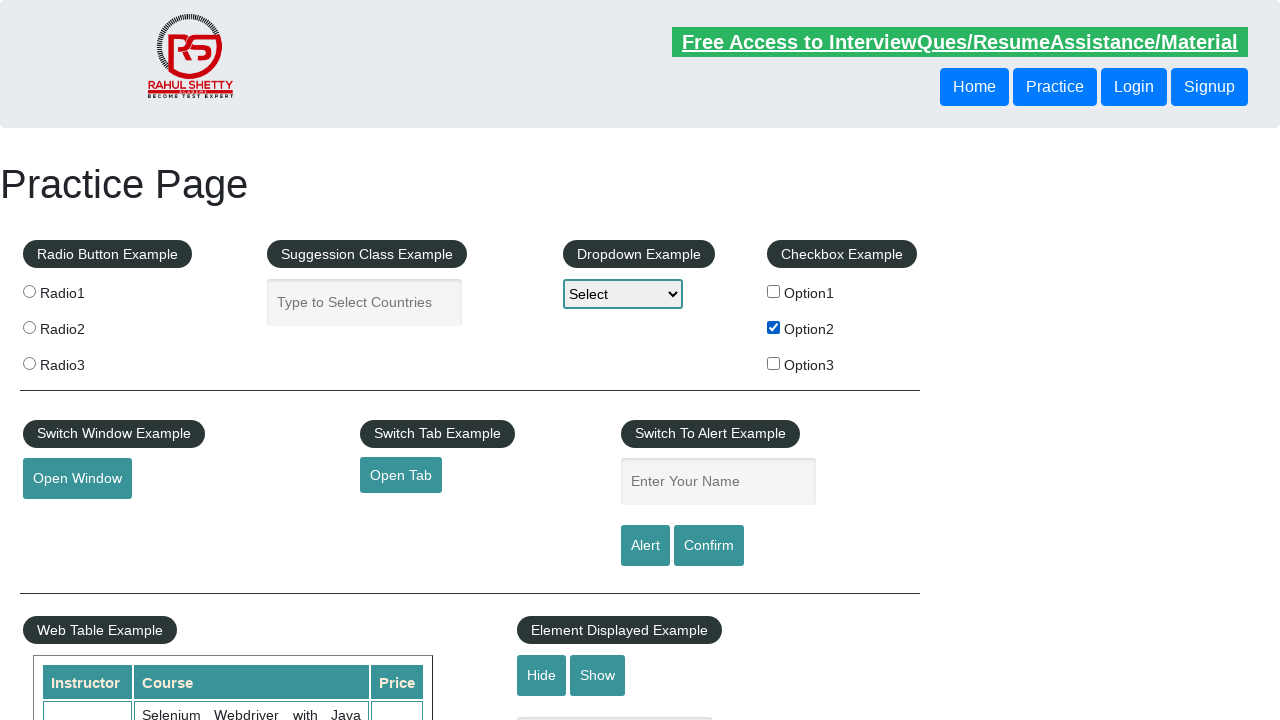

Retrieved checkbox label text: 'Option2'
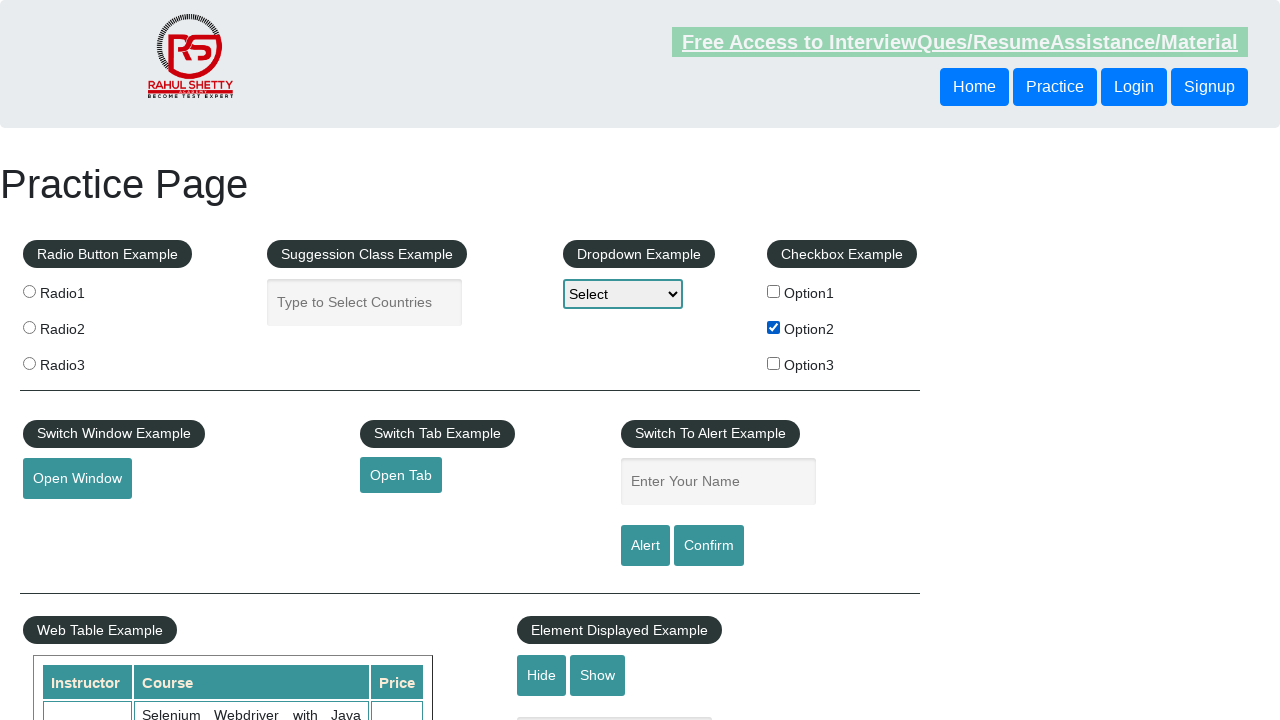

Selected dropdown option matching checkbox text: 'Option2' on #dropdown-class-example
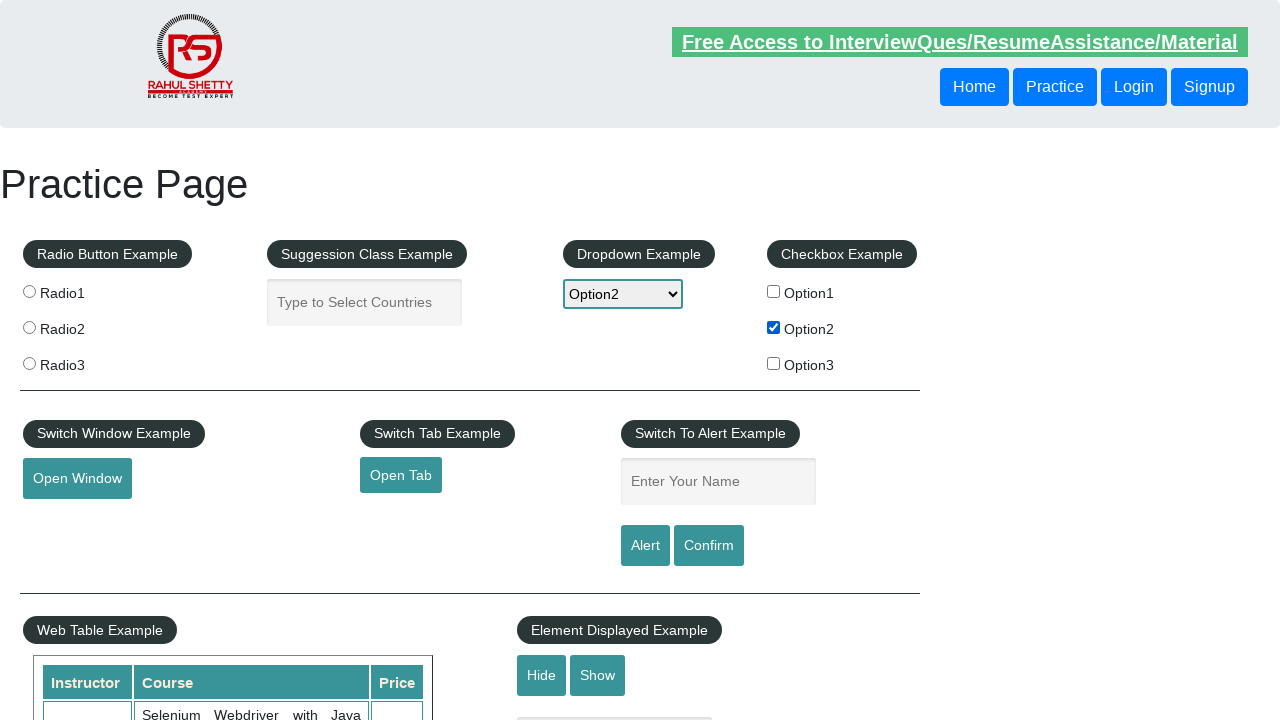

Entered checkbox text into name field: 'Option2' on #name
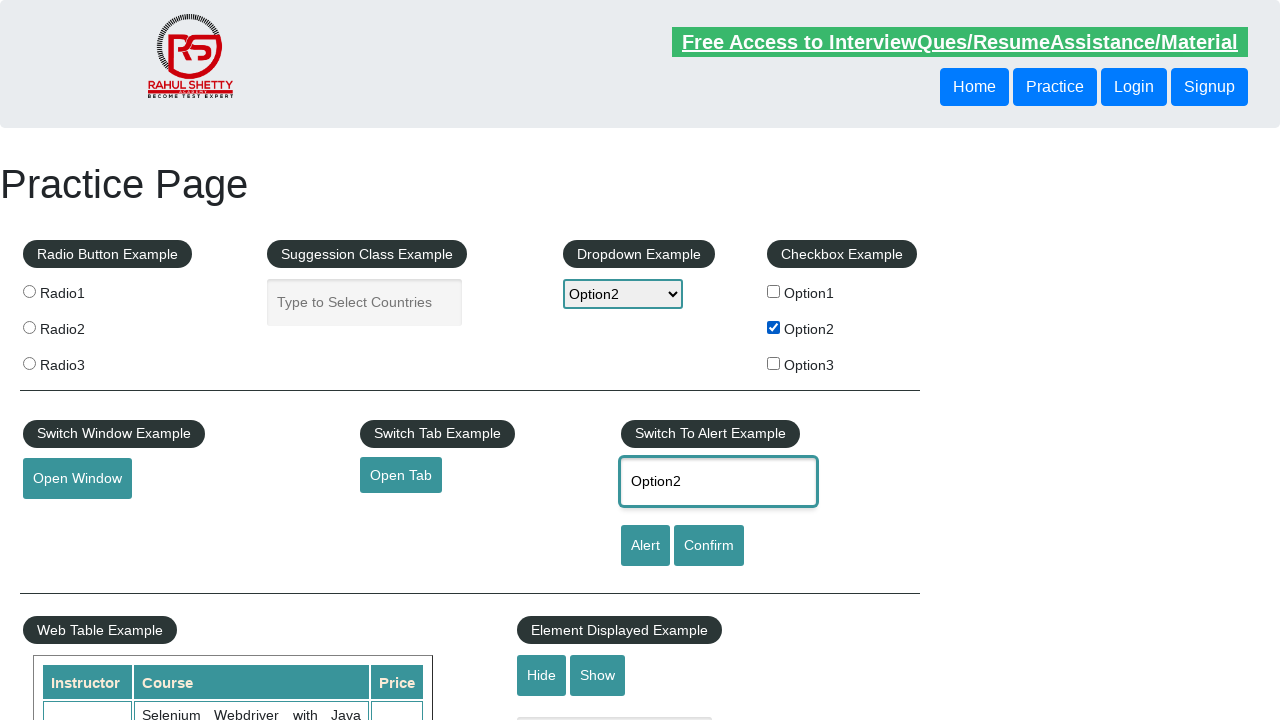

Clicked the alert button at (645, 546) on #alertbtn
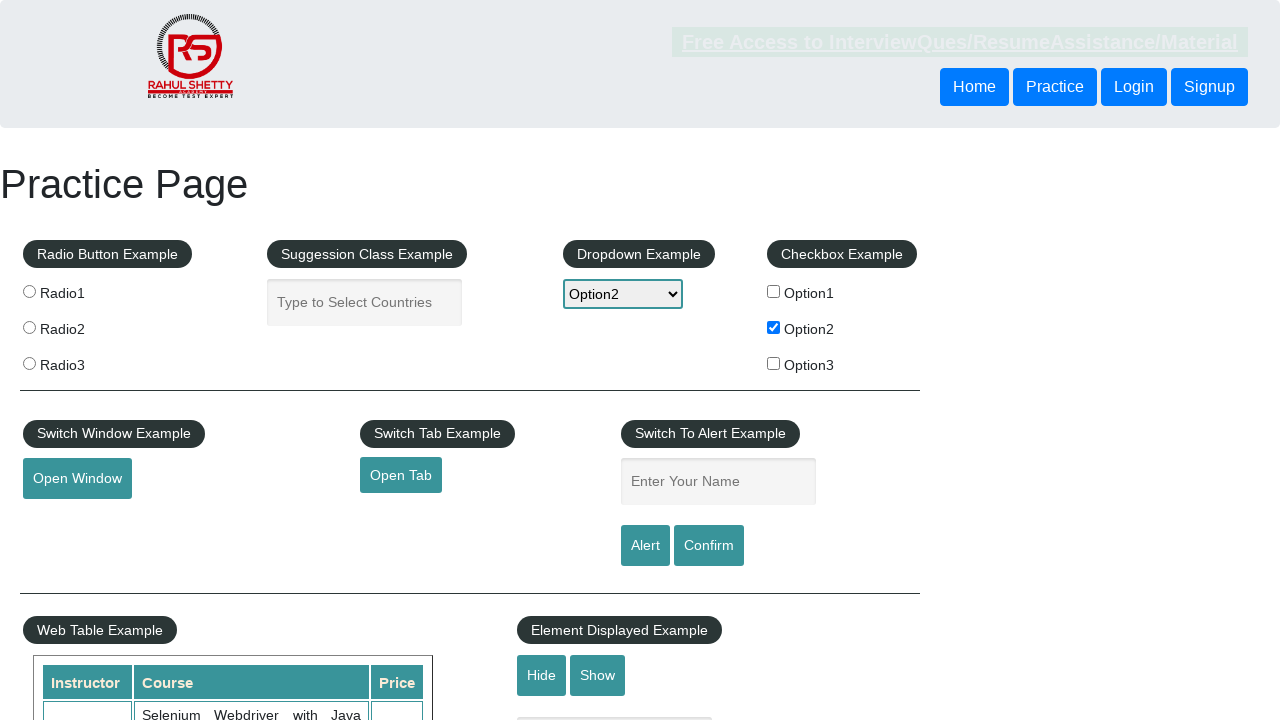

Set up alert dialog handler to accept dialogs
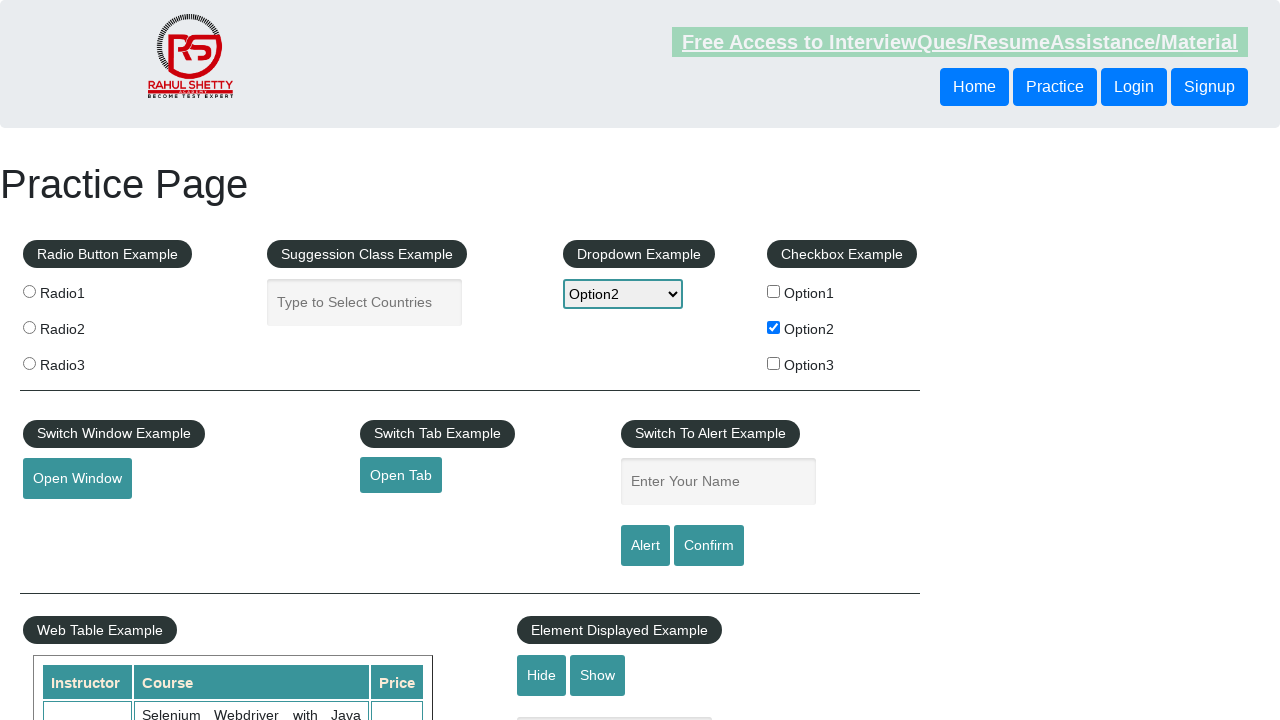

Waited 500ms for alert to appear and be handled
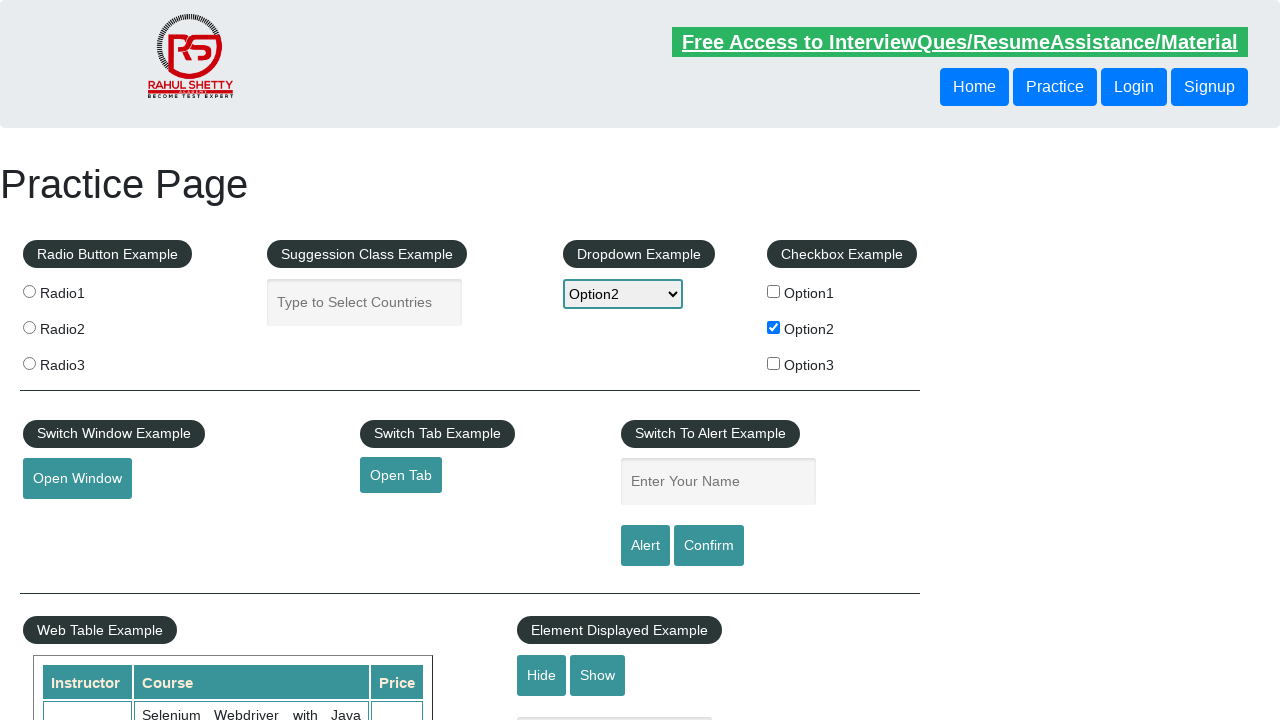

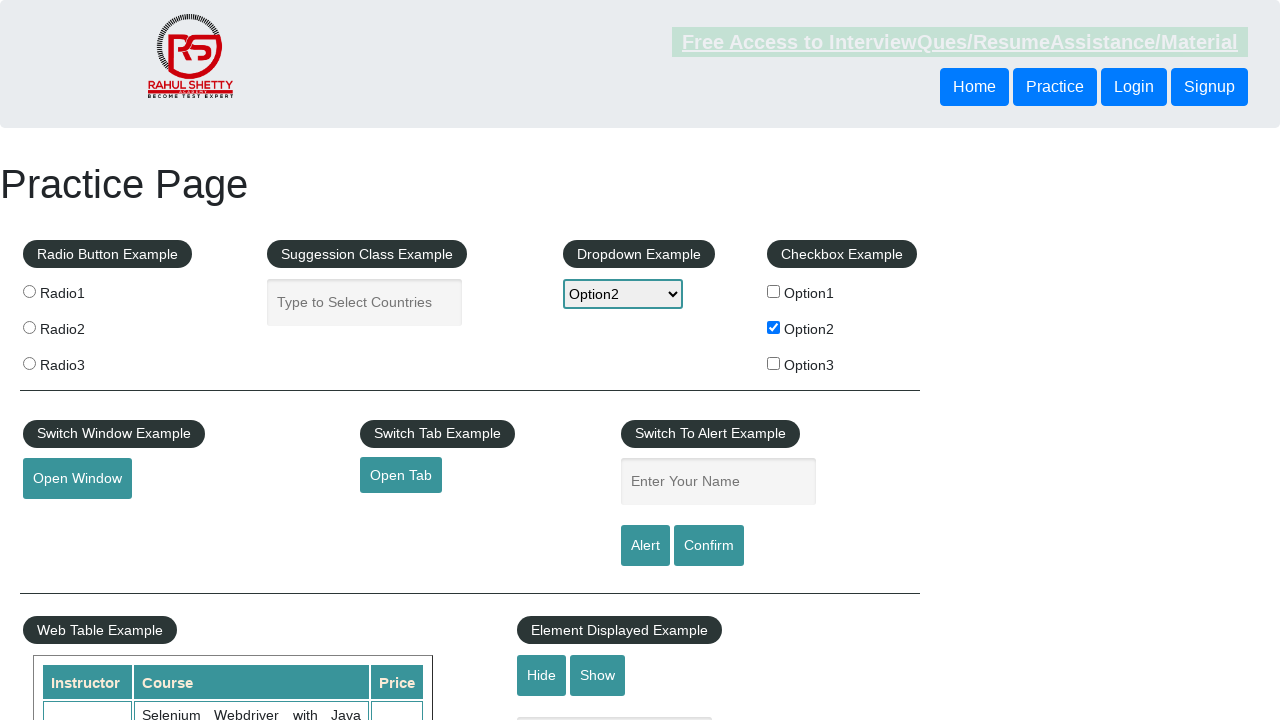